Navigates to a dynamic content page, clicks a reveal button, and waits for hidden content to become visible

Starting URL: https://www.selenium.dev/selenium/web/dynamic

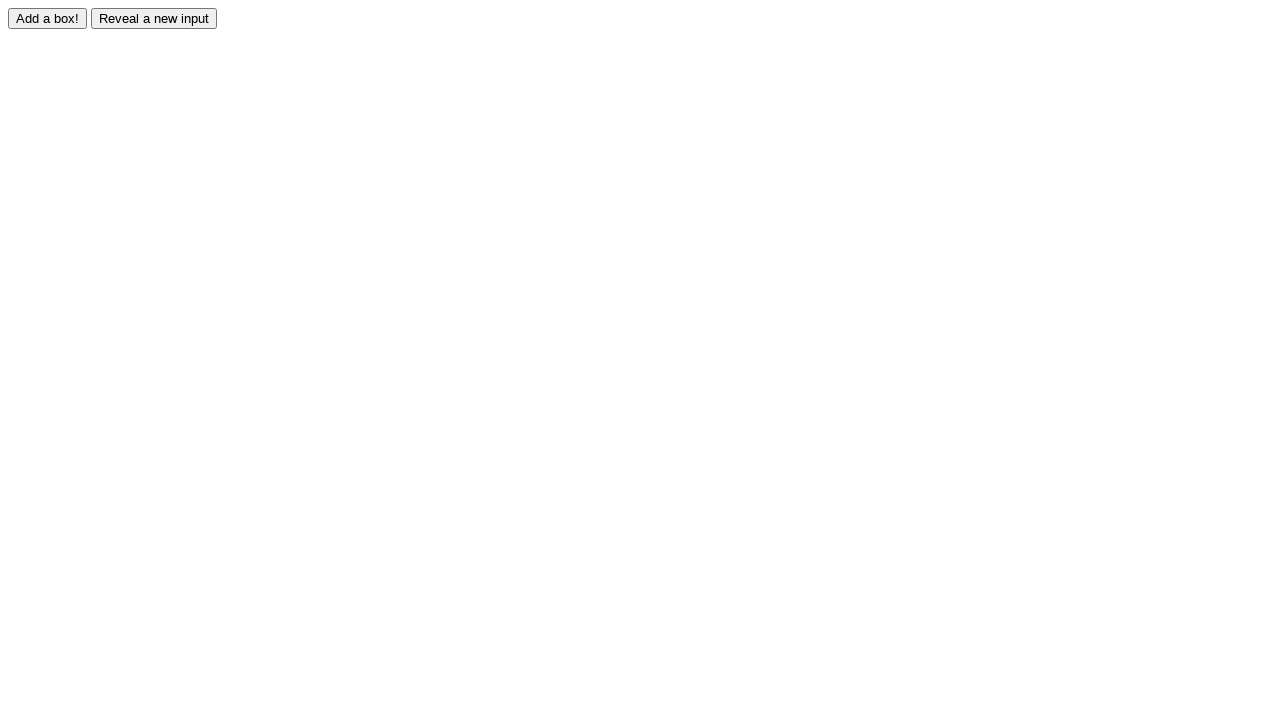

Navigated to dynamic content page
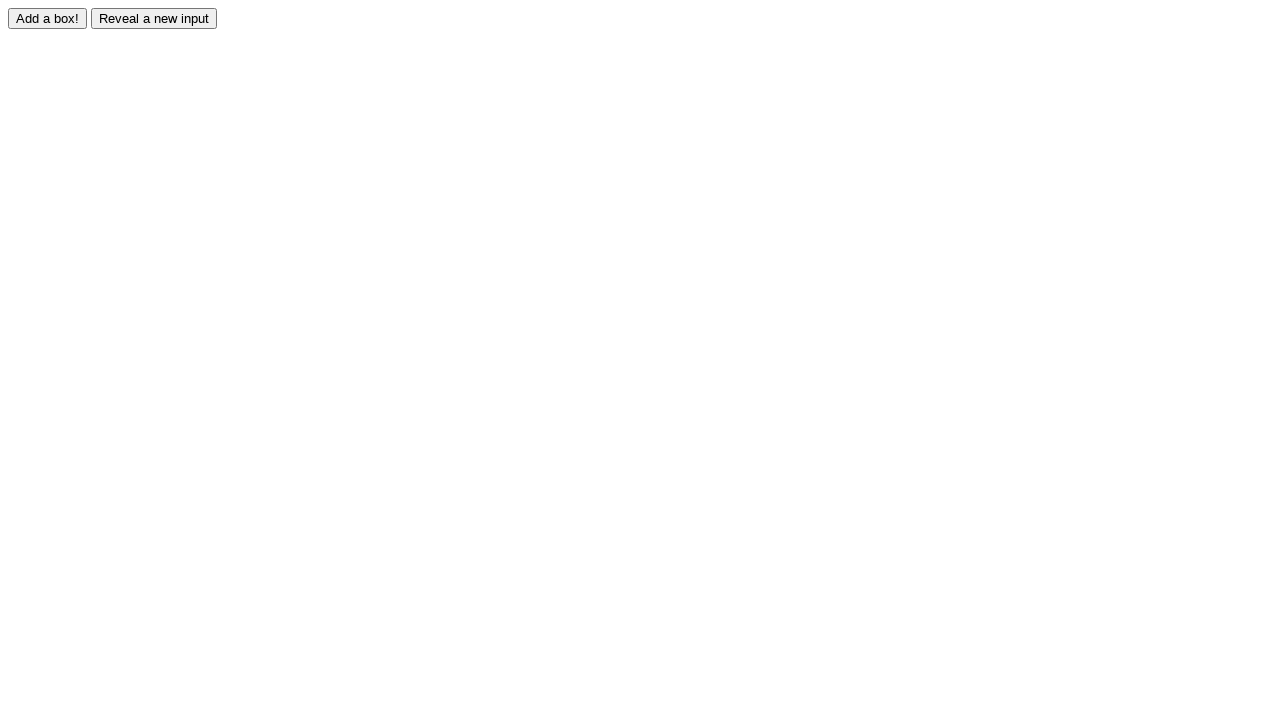

Clicked reveal button to show hidden content at (154, 18) on #reveal
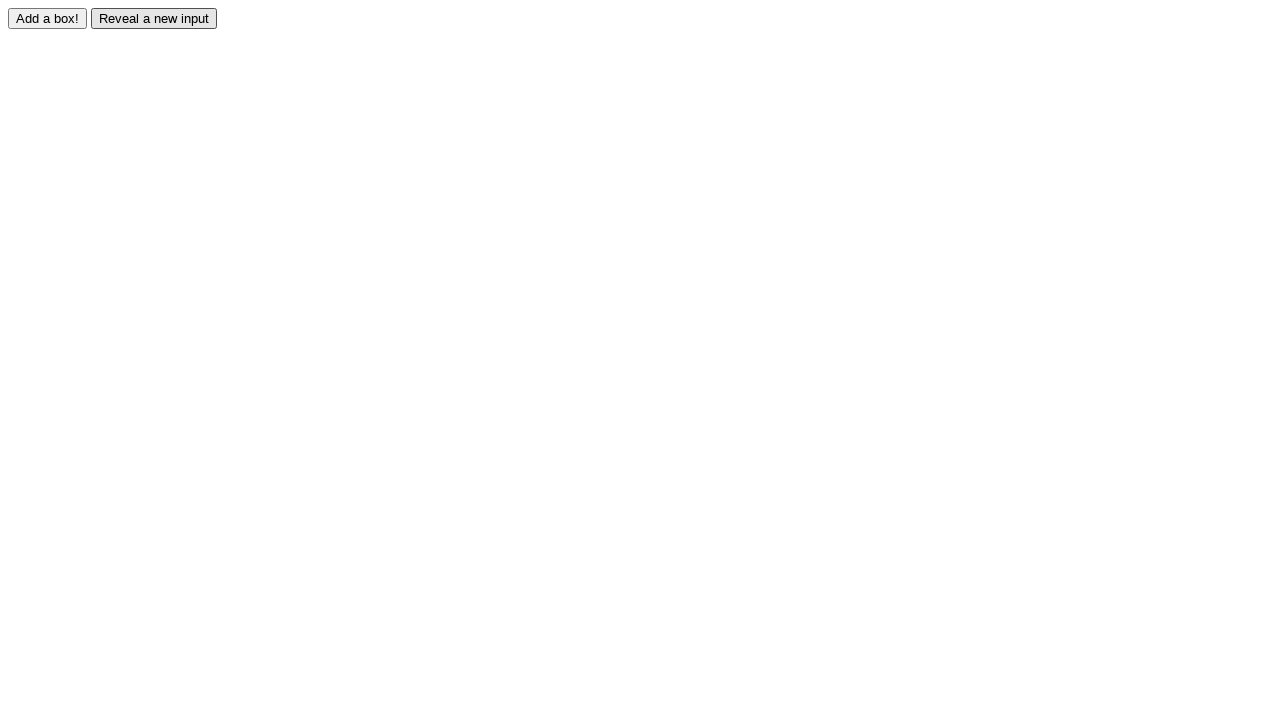

Hidden content became visible after DOM mutation
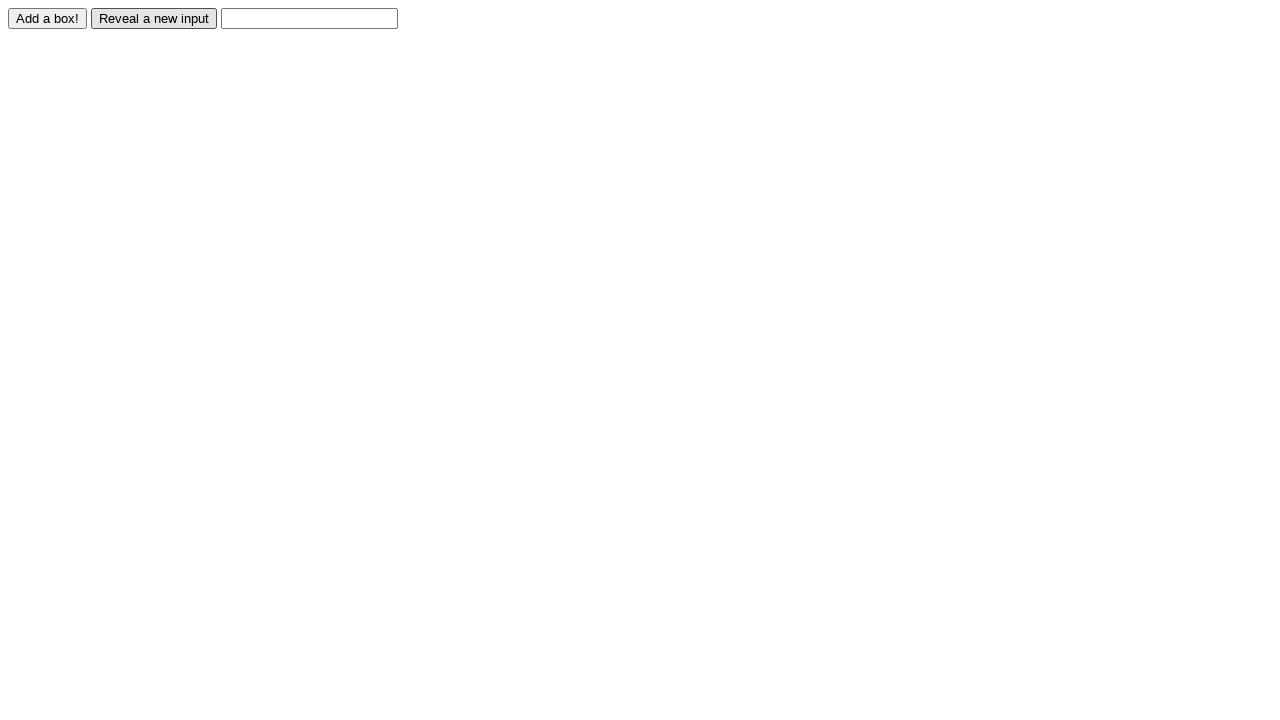

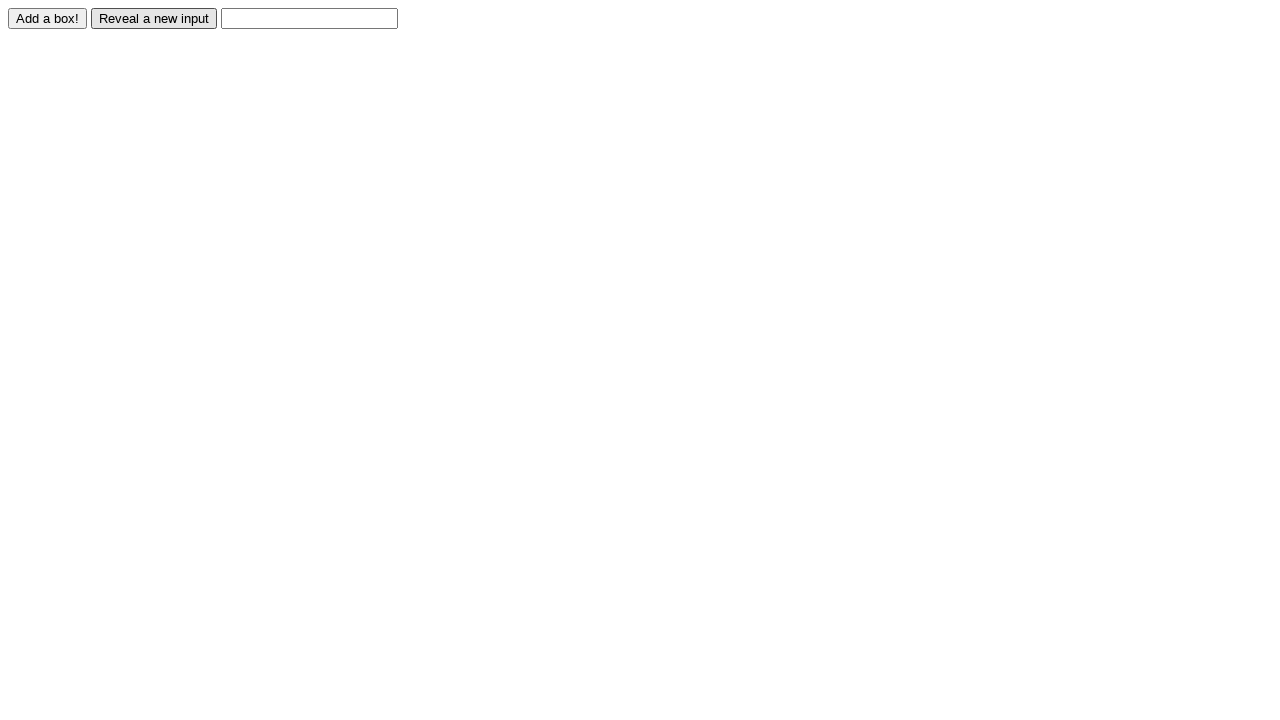